Navigates to an e-commerce site and adds specific items (Cucumber, Brocolli, Beetroot) to the shopping cart by finding them in the product list and clicking their add to cart buttons

Starting URL: https://rahulshettyacademy.com/seleniumPractise/#/

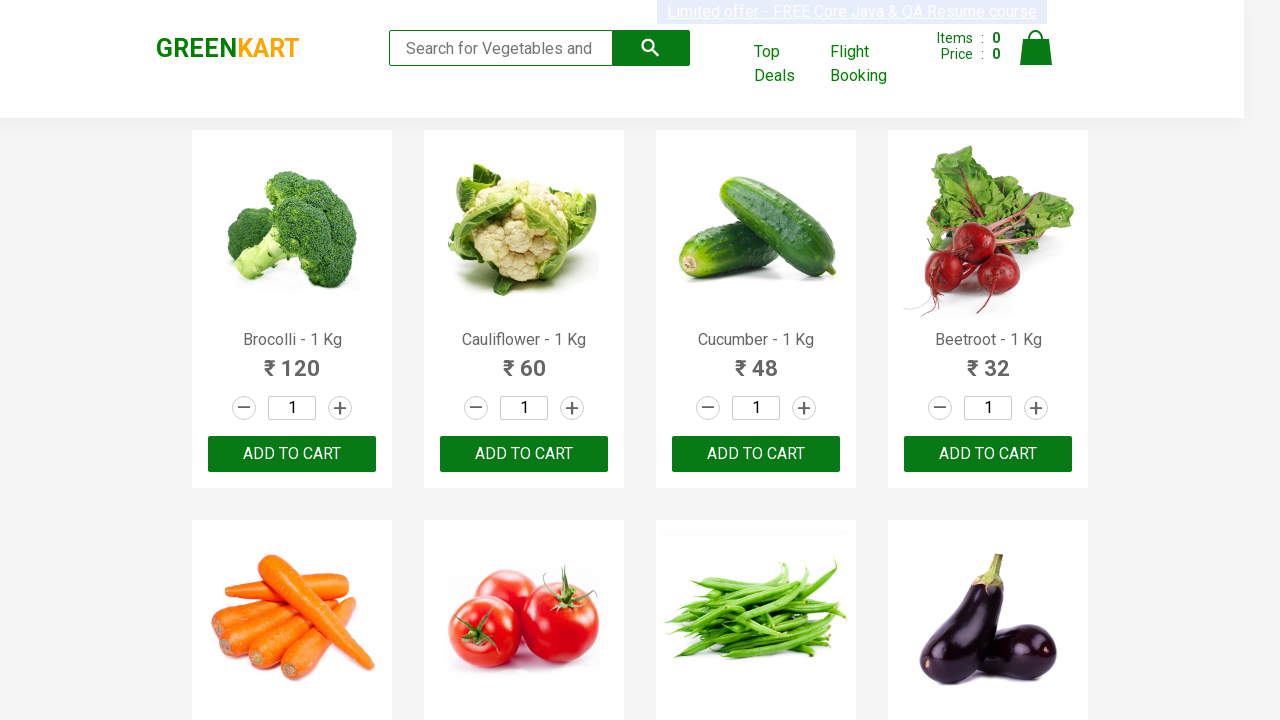

Navigated to Rahul Shetty Academy e-commerce site
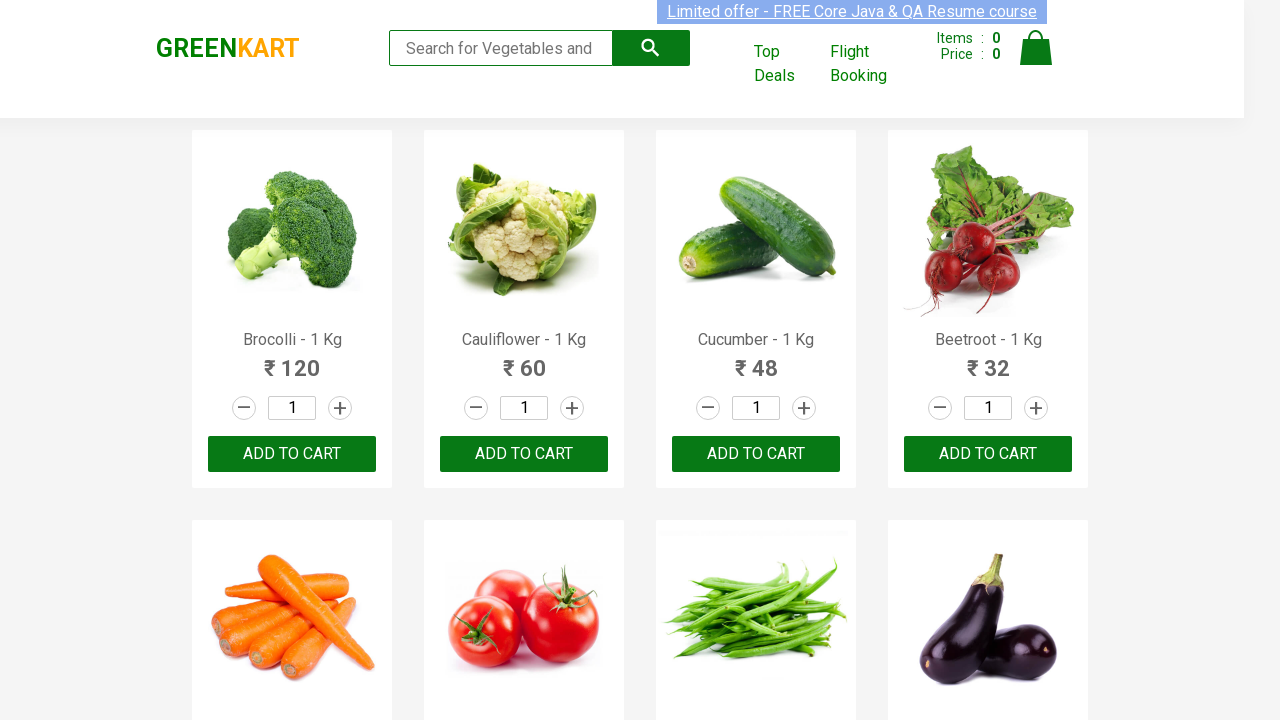

Product list loaded successfully
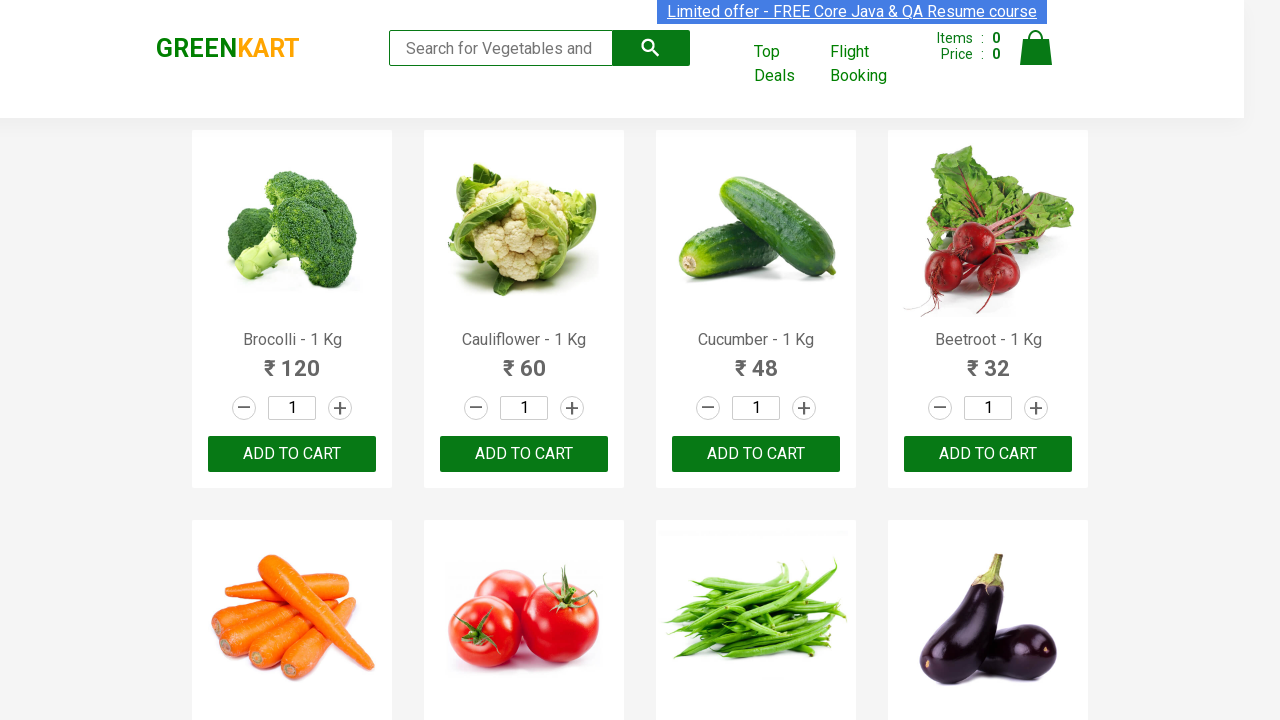

Retrieved all product names from the page
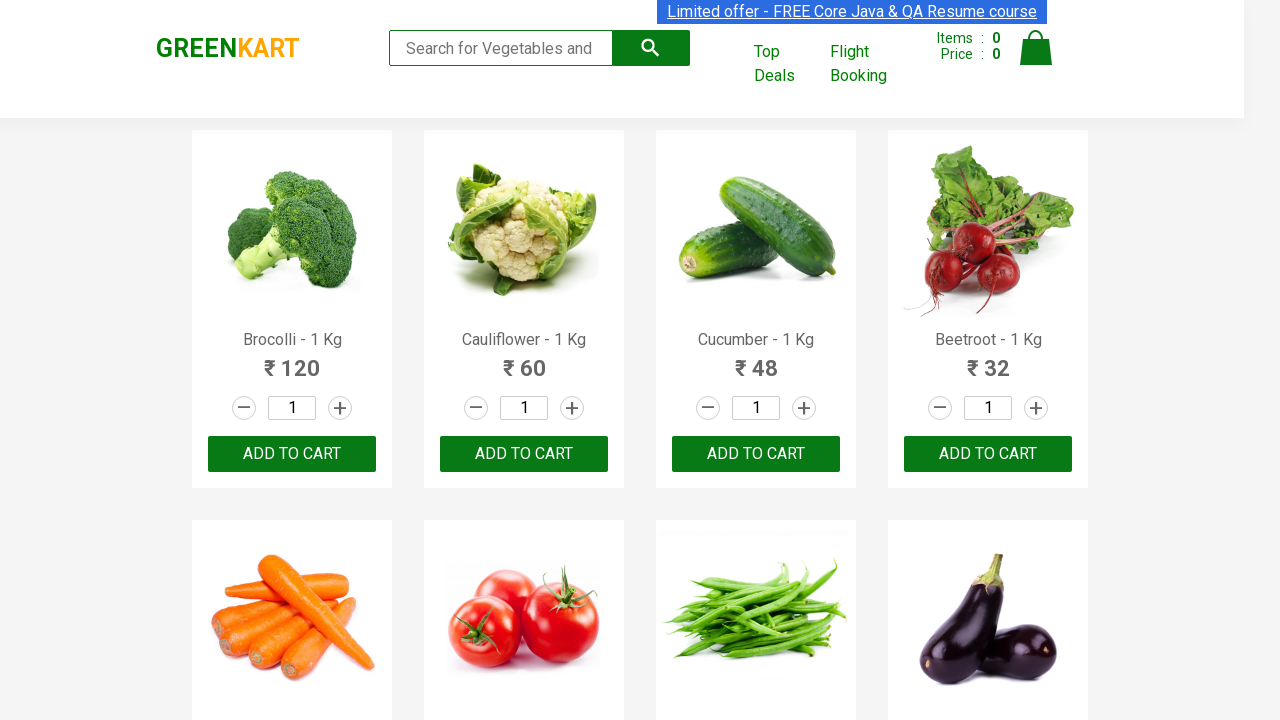

Retrieved all add to cart buttons
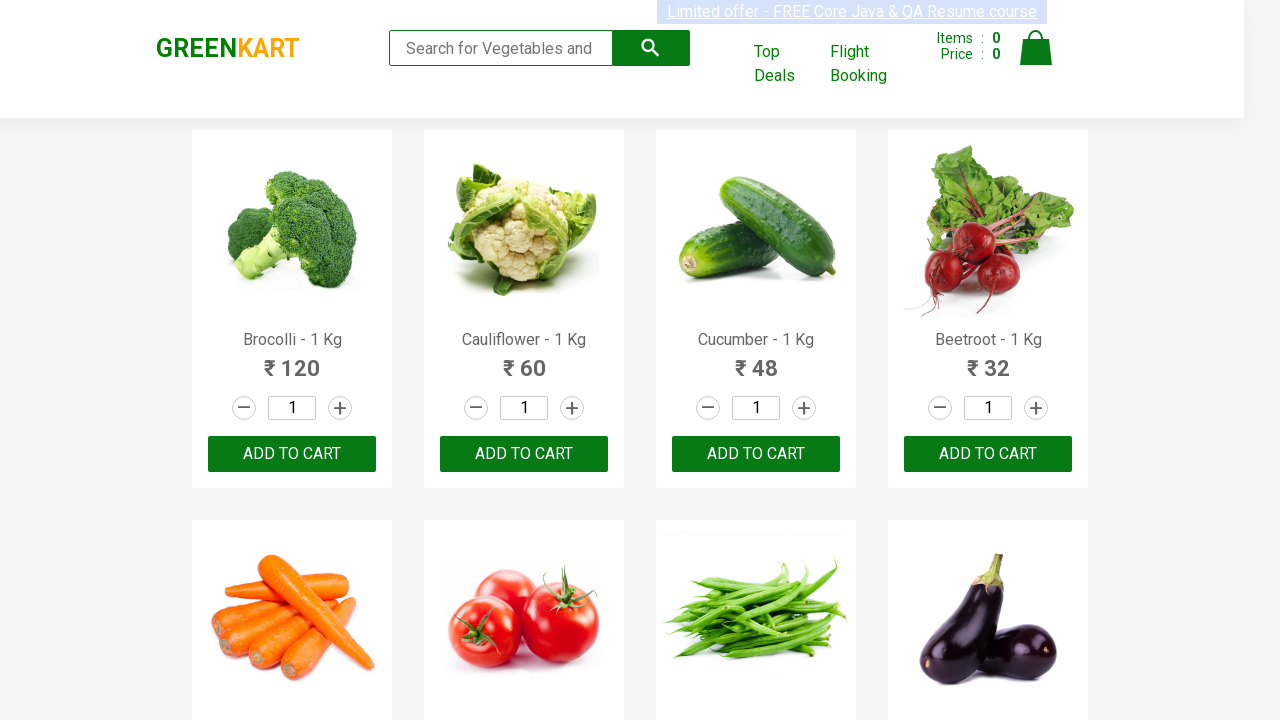

Added Brocolli to shopping cart at (292, 454) on div.product div.product-action button >> nth=0
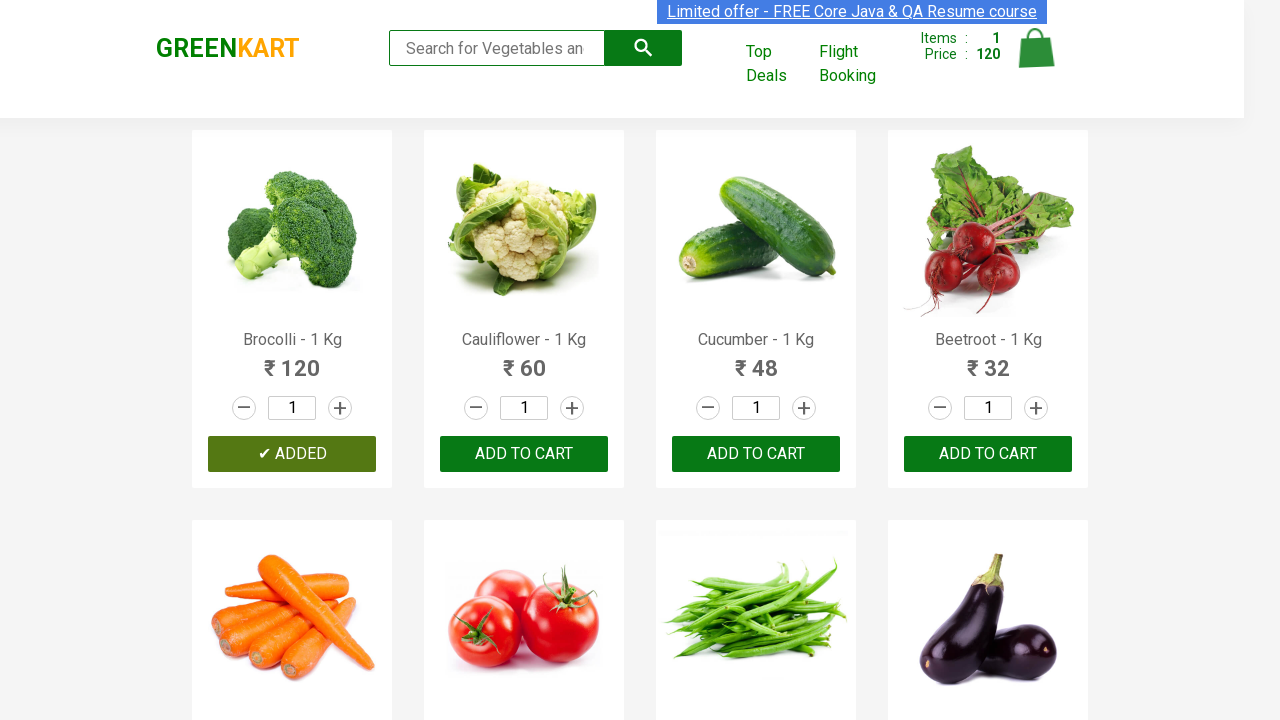

Added Cucumber to shopping cart at (756, 454) on div.product div.product-action button >> nth=2
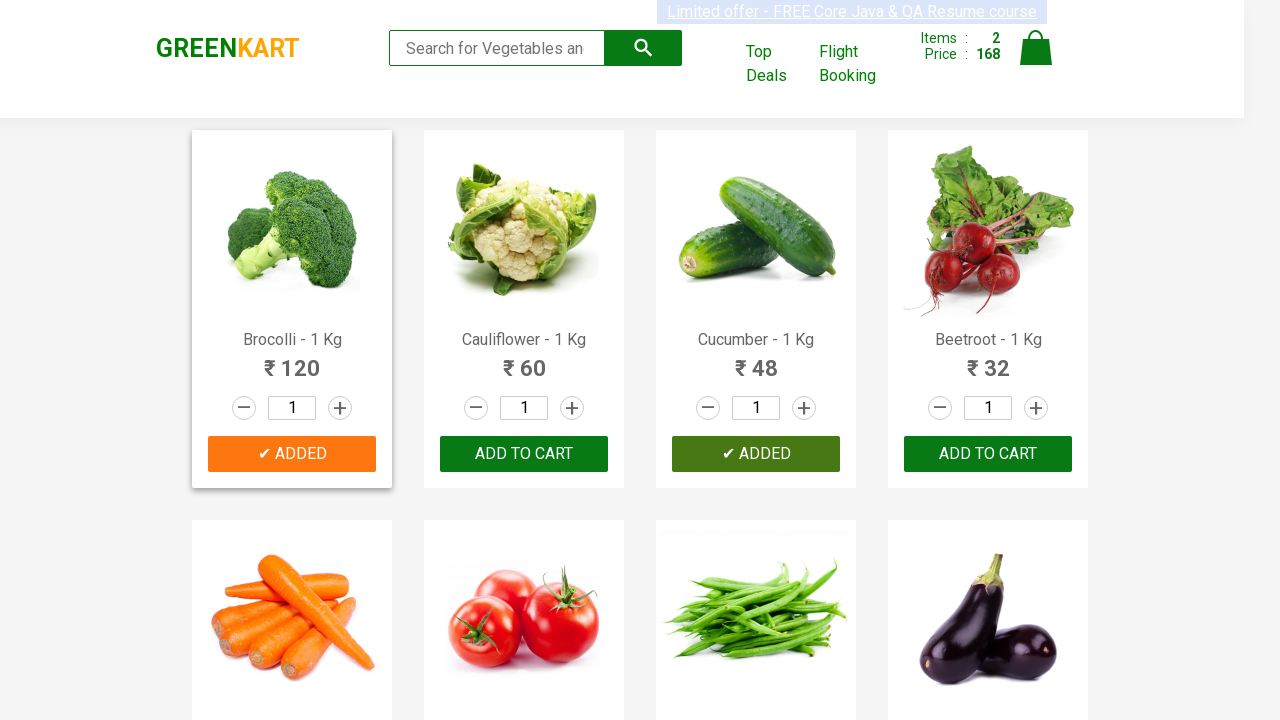

Added Beetroot to shopping cart at (988, 454) on div.product div.product-action button >> nth=3
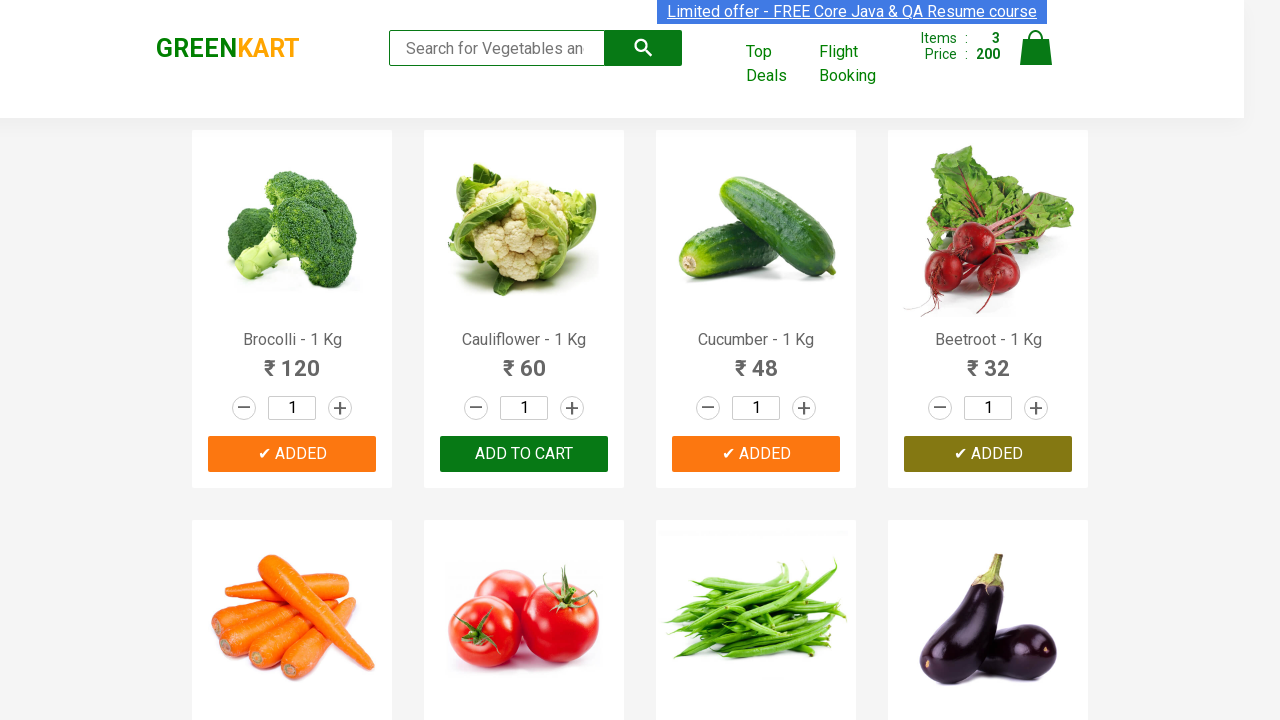

All required items (Cucumber, Brocolli, Beetroot) have been added to cart
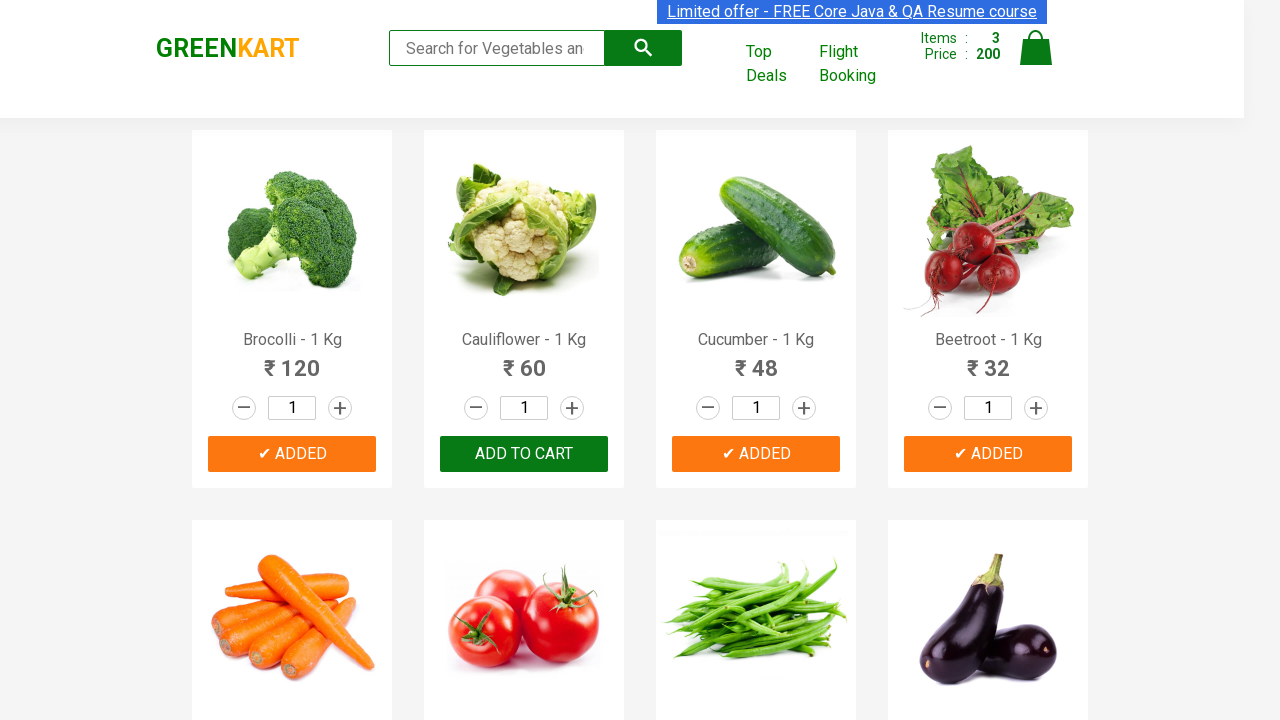

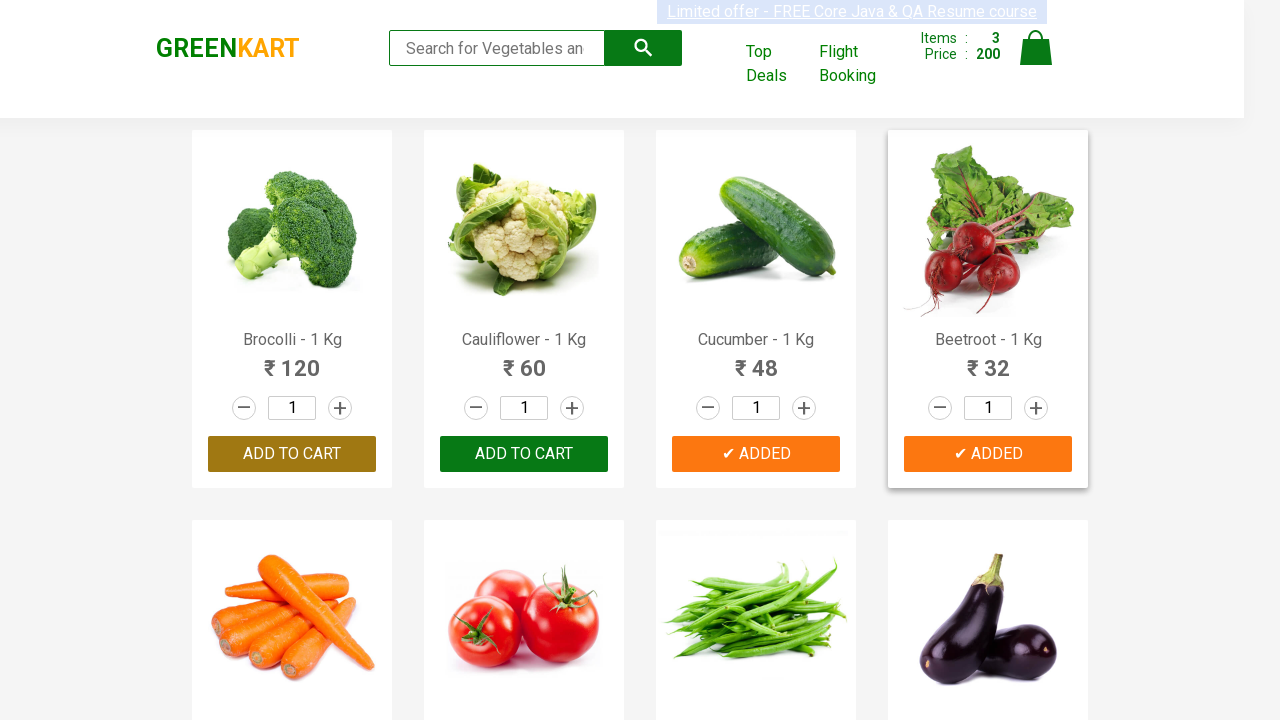